Tests browser window switching functionality by clicking a button to open a new window, switching to the child window to verify its heading text, closing the child window, and switching back to the parent window.

Starting URL: https://demoqa.com/browser-windows

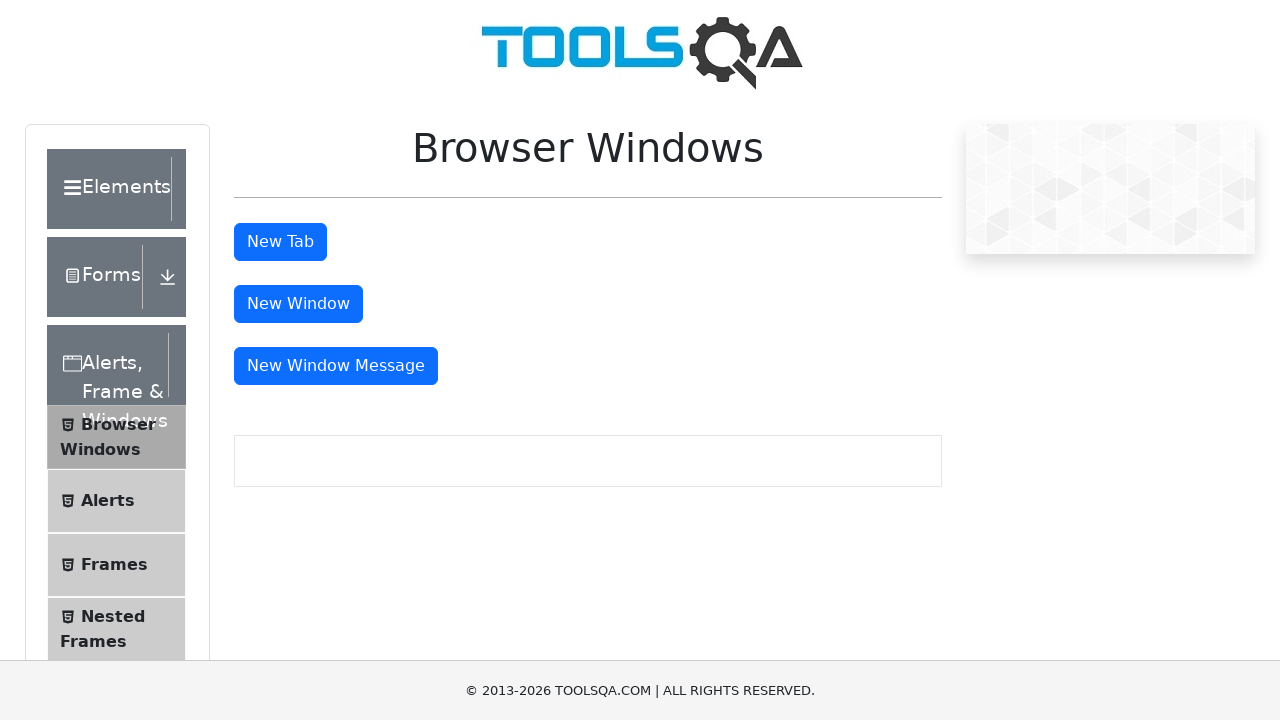

Clicked 'New Window' button to open child window at (298, 304) on #windowButton
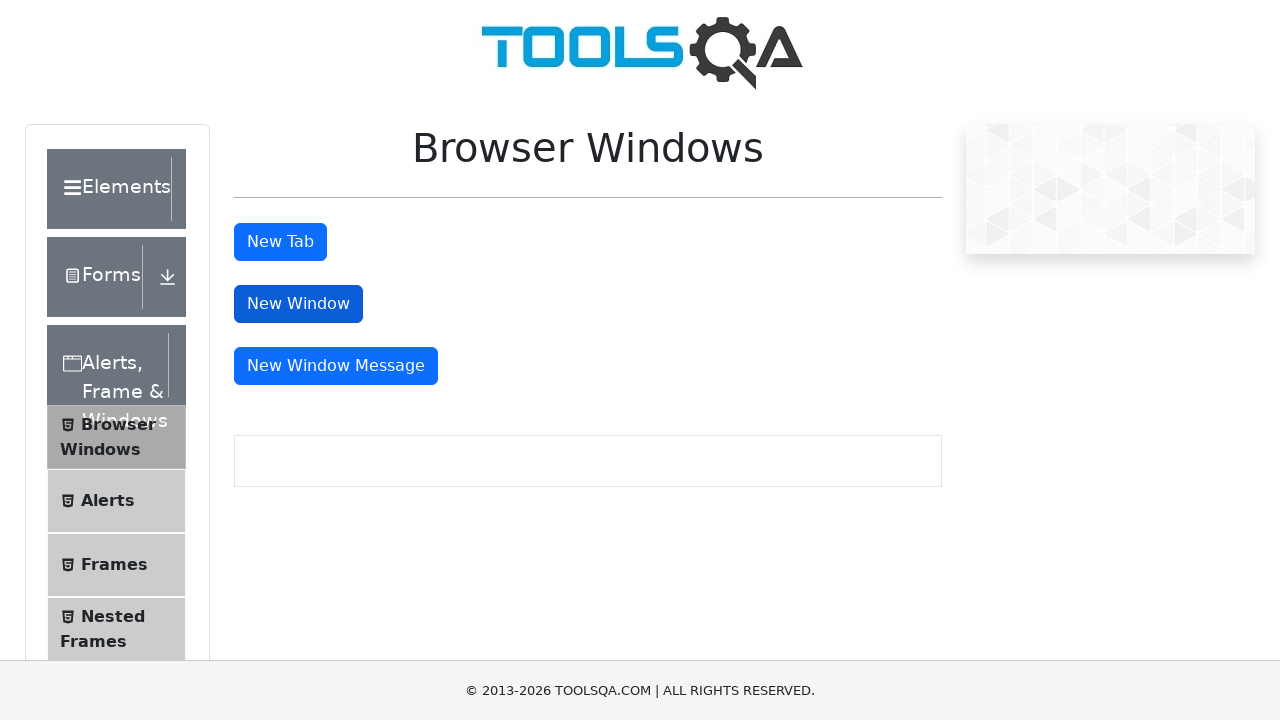

Child window opened and captured
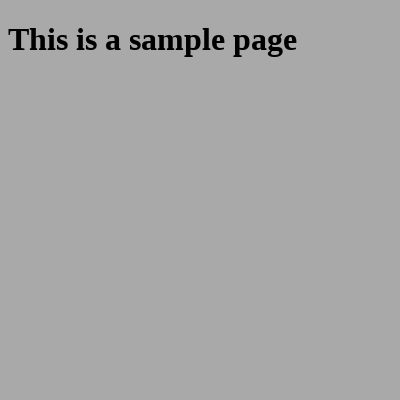

Child window heading element loaded
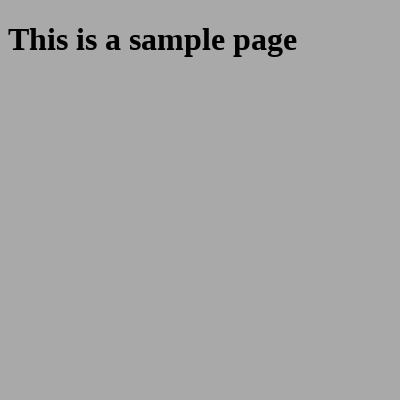

Retrieved heading text from child window: 'This is a sample page'
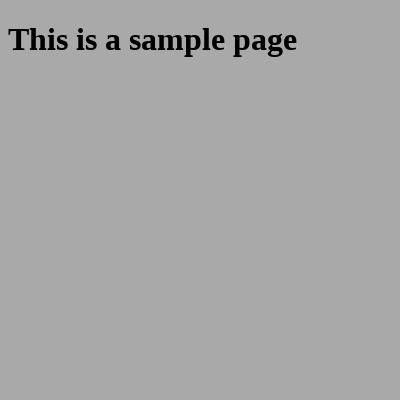

Closed child window
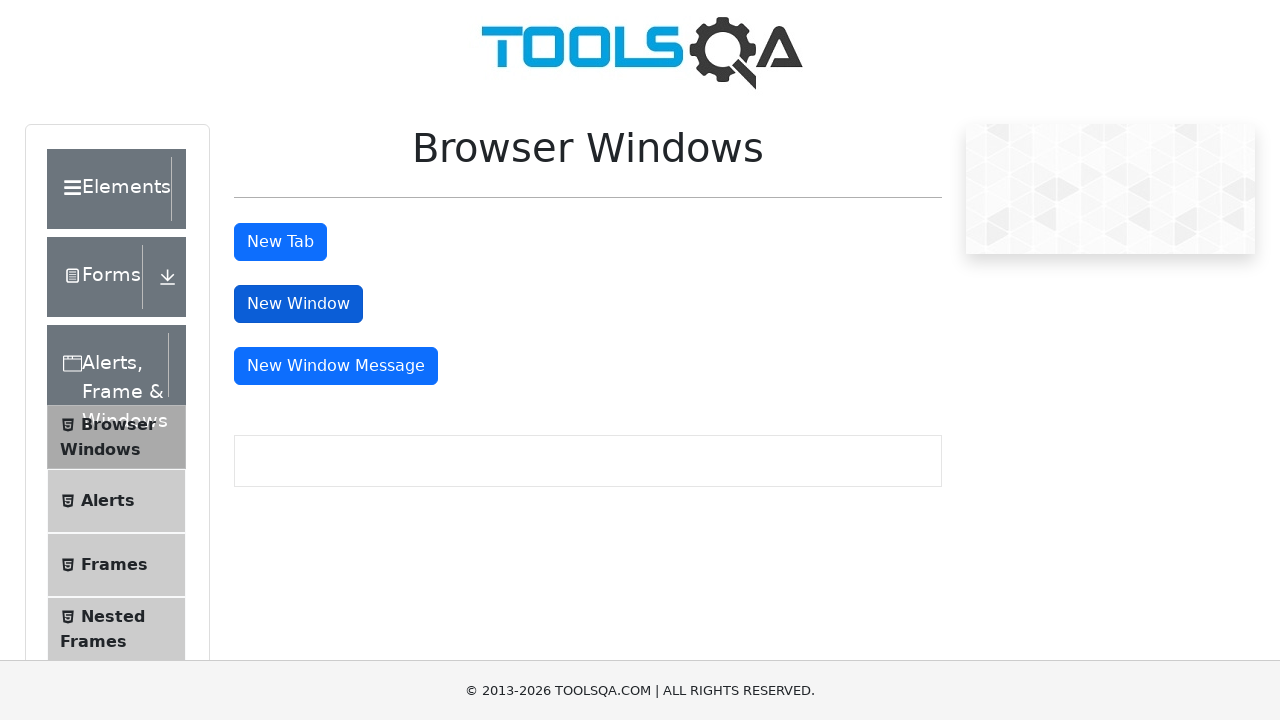

Verified parent window is active and 'New Window' button is present
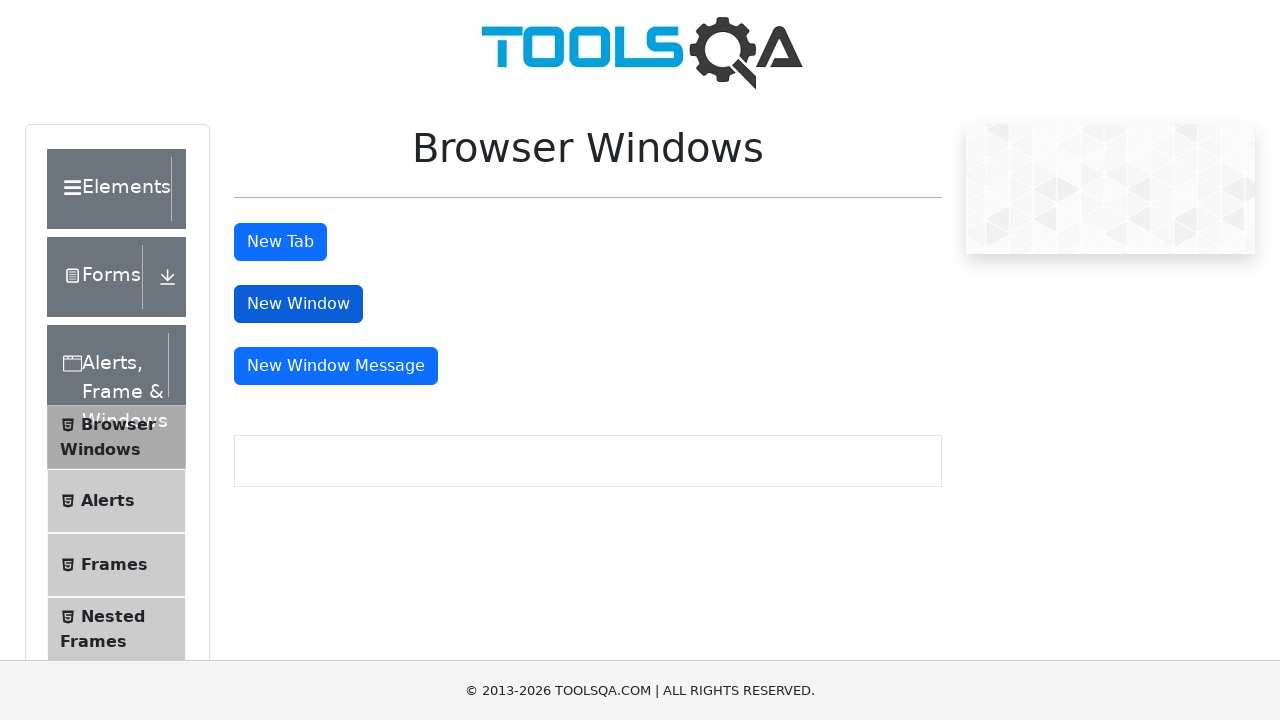

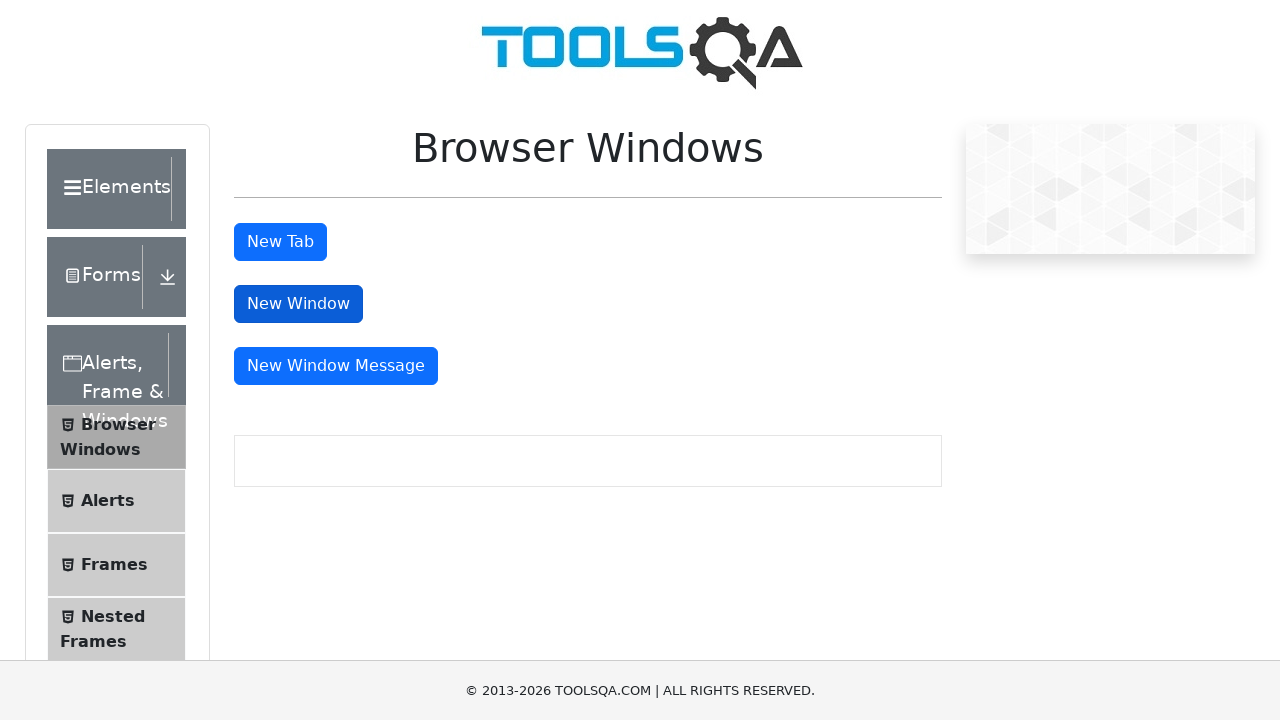